Navigates to WHO website, clicks Contact us link, and verifies "General enquiries" heading appears

Starting URL: https://www.who.int/en

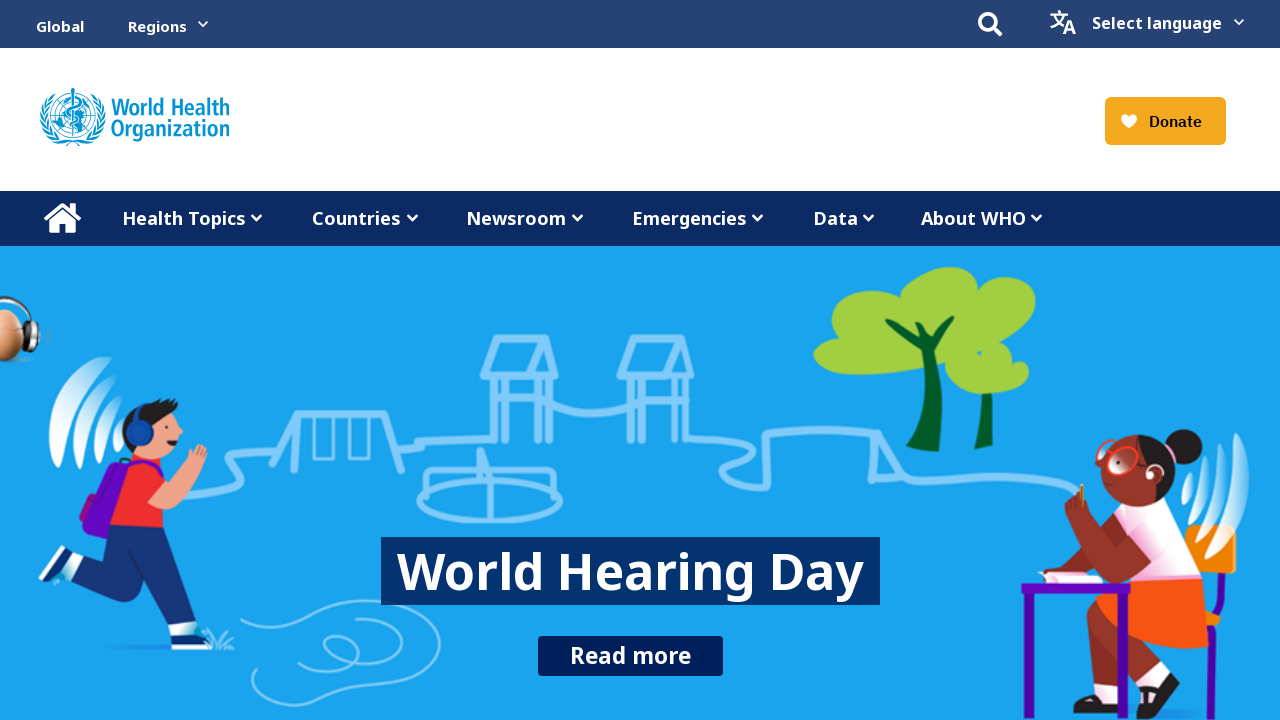

Navigated to WHO website homepage
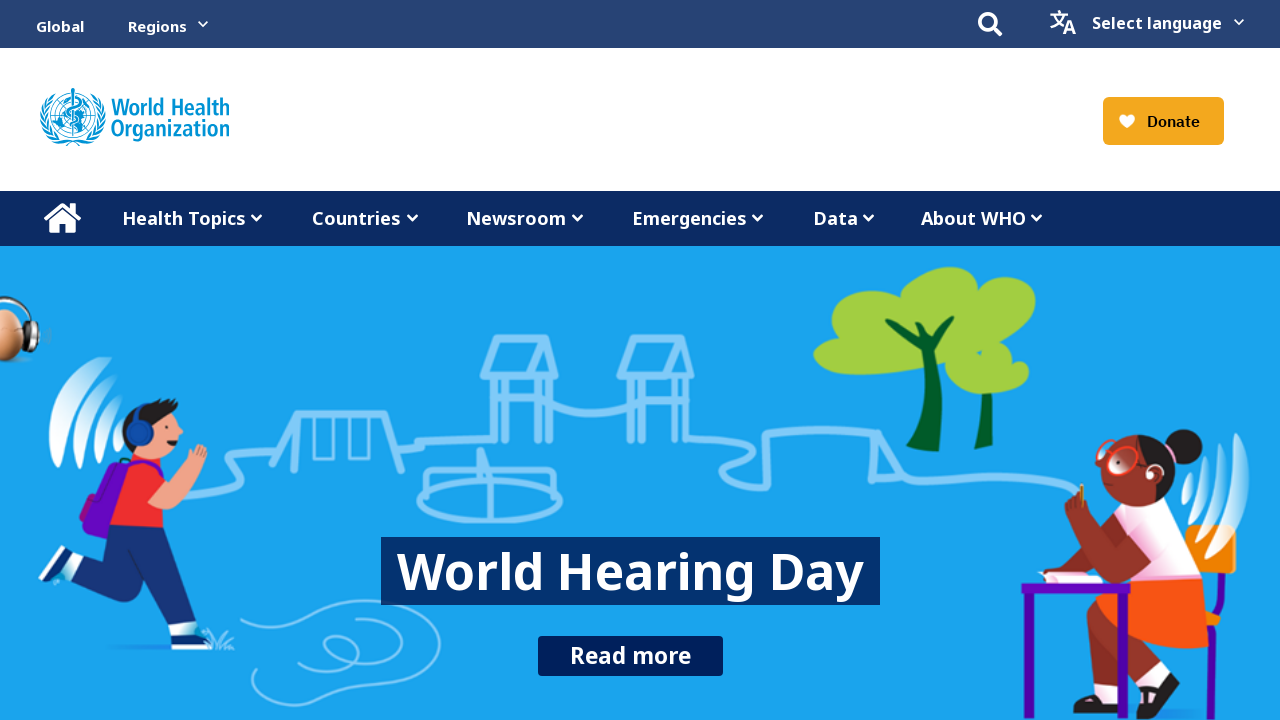

Clicked 'Contact us' link at (912, 654) on xpath=//a[contains(text(), 'Contact us')]
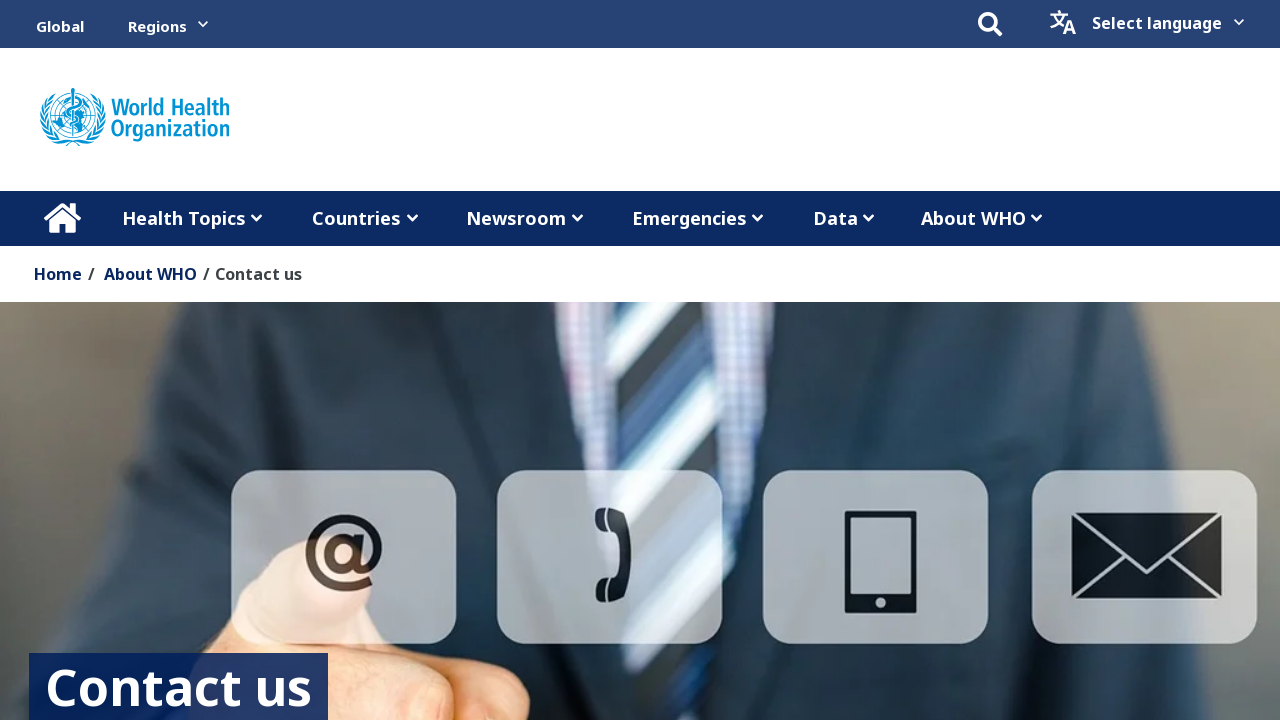

Waited for heading element to load
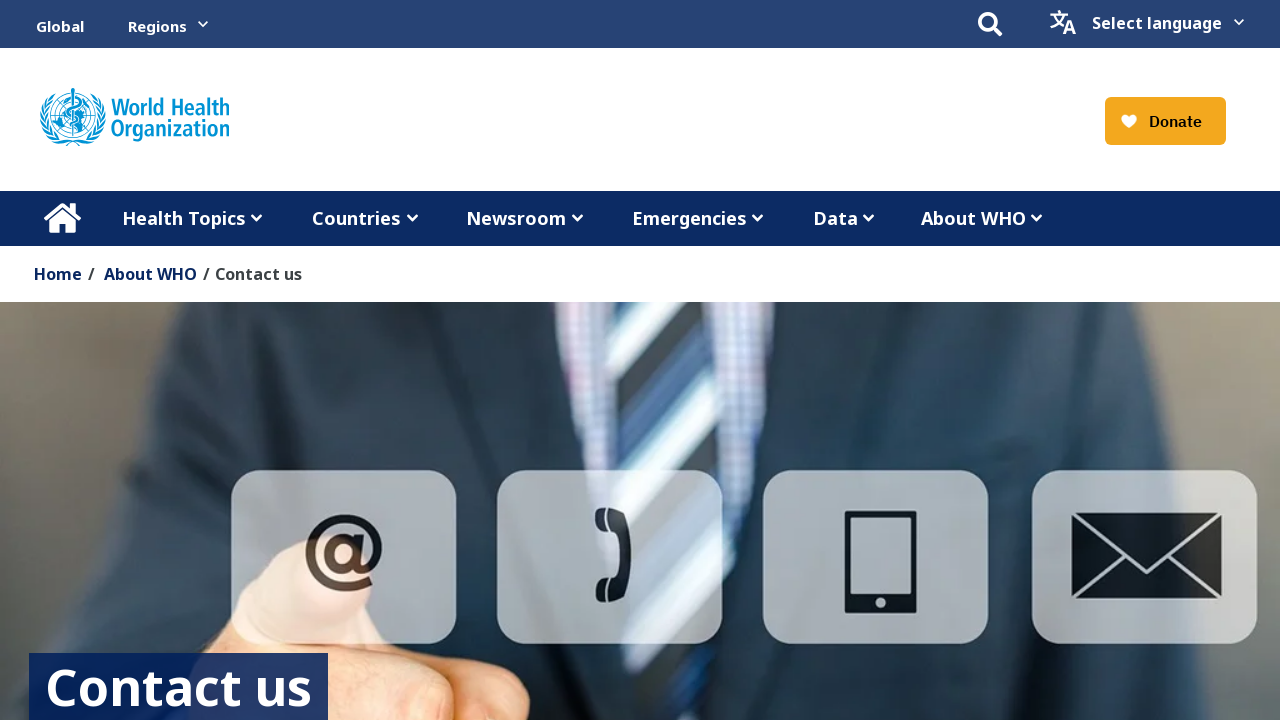

Located 'General enquiries' heading element
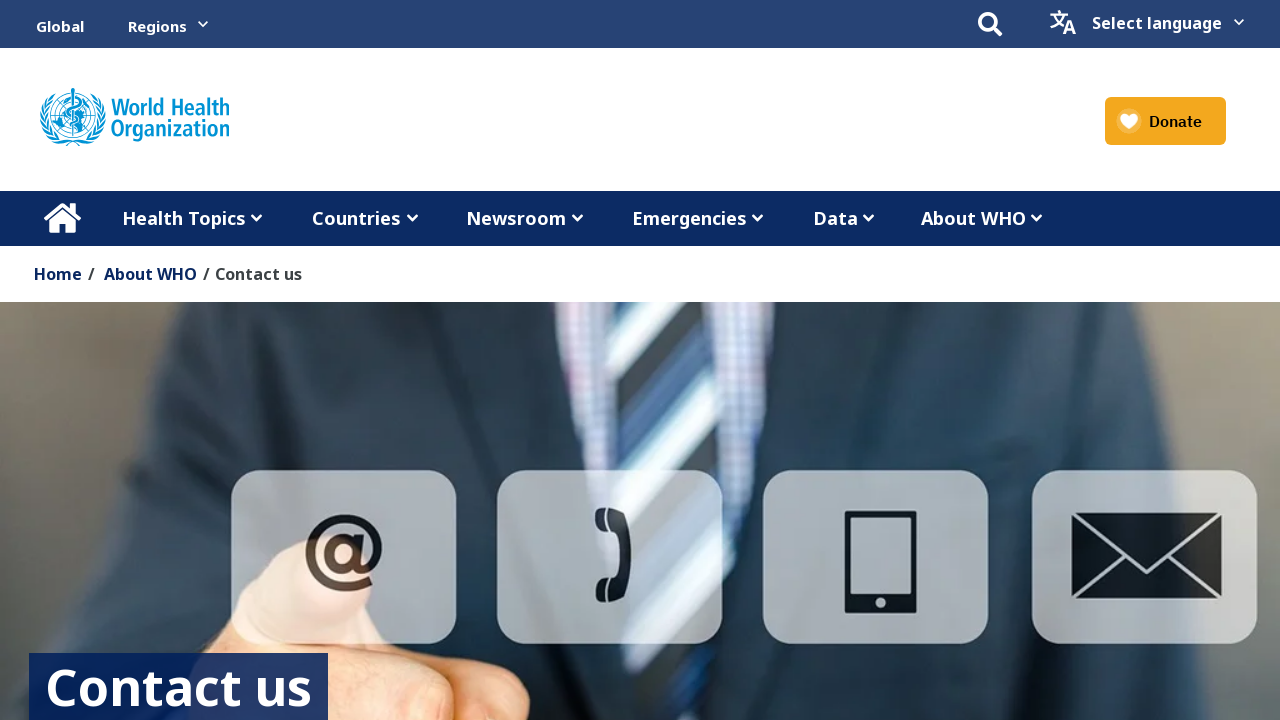

Verified 'General enquiries' heading is displayed
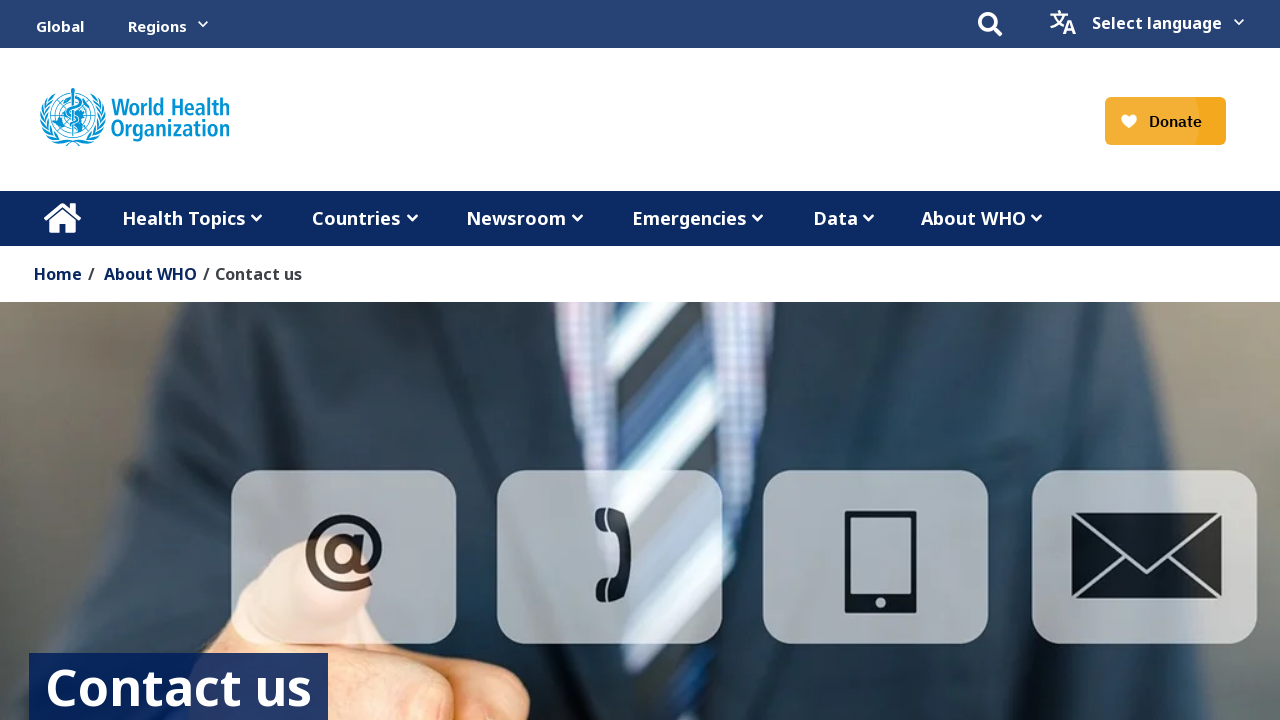

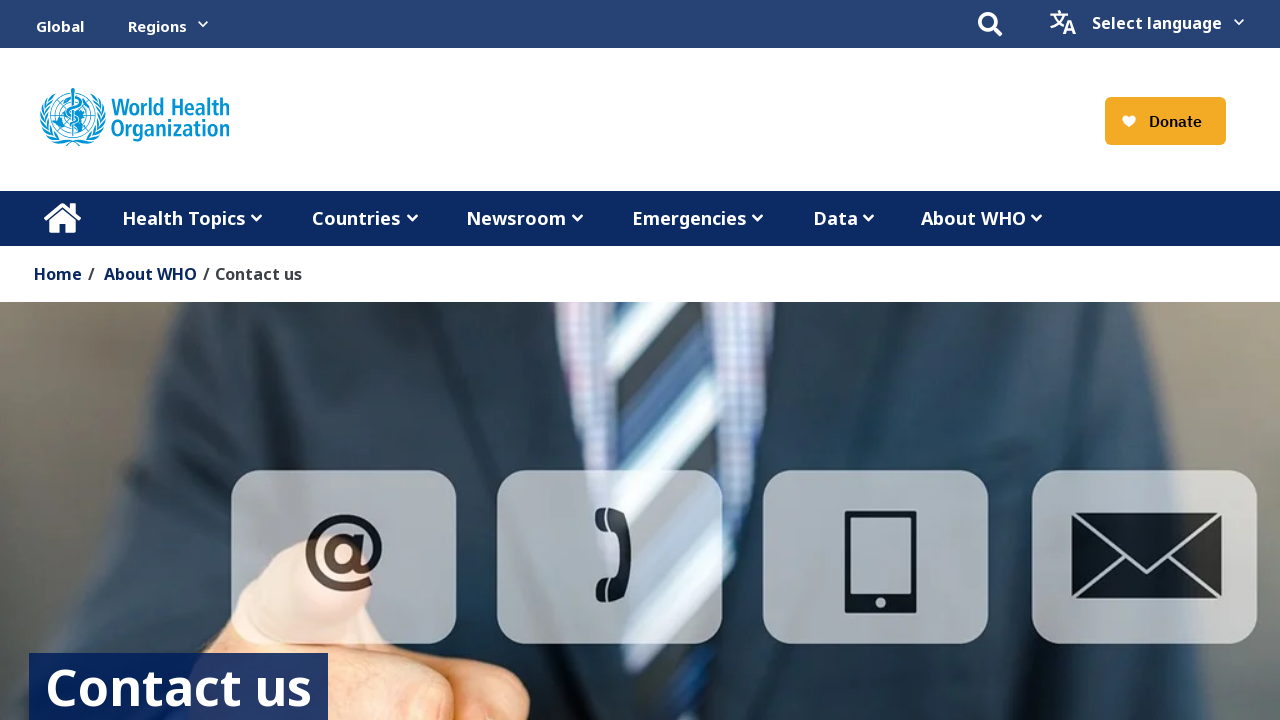